Navigates to Flipkart homepage, maximizes the browser window, and verifies the page loads by checking the current URL

Starting URL: https://www.flipkart.com/

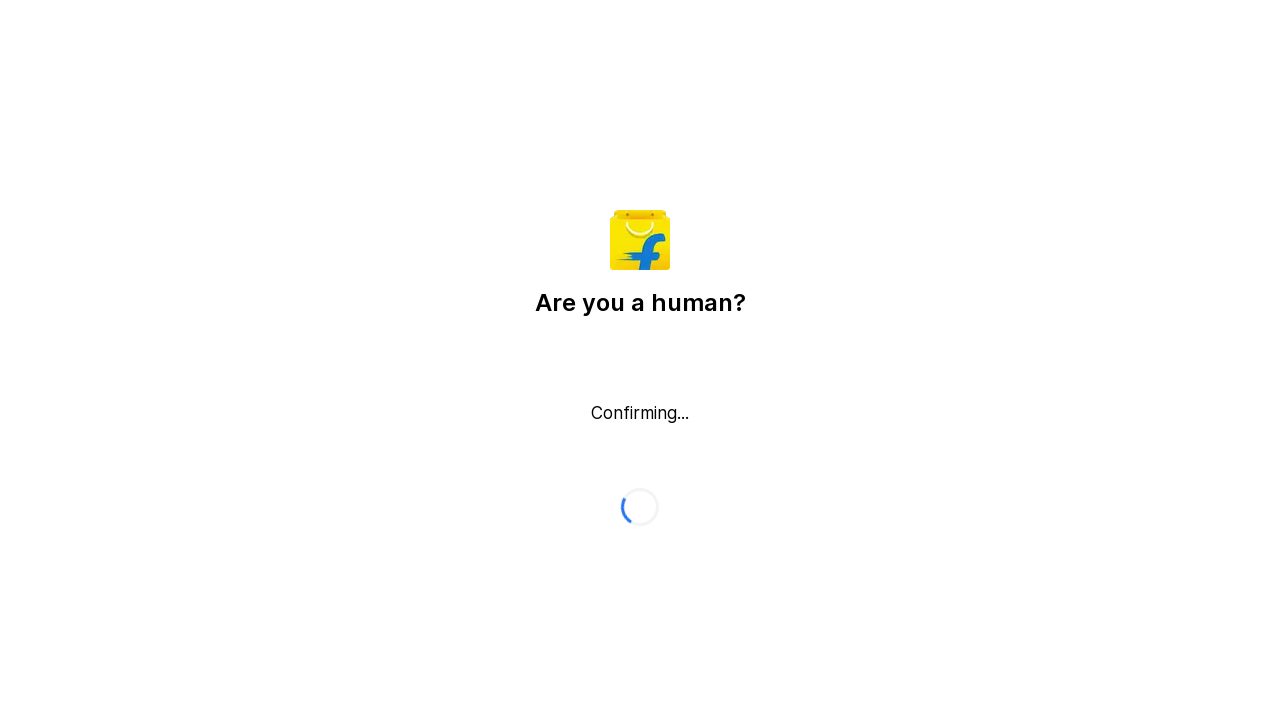

Set viewport size to 1920x1080 to maximize browser window
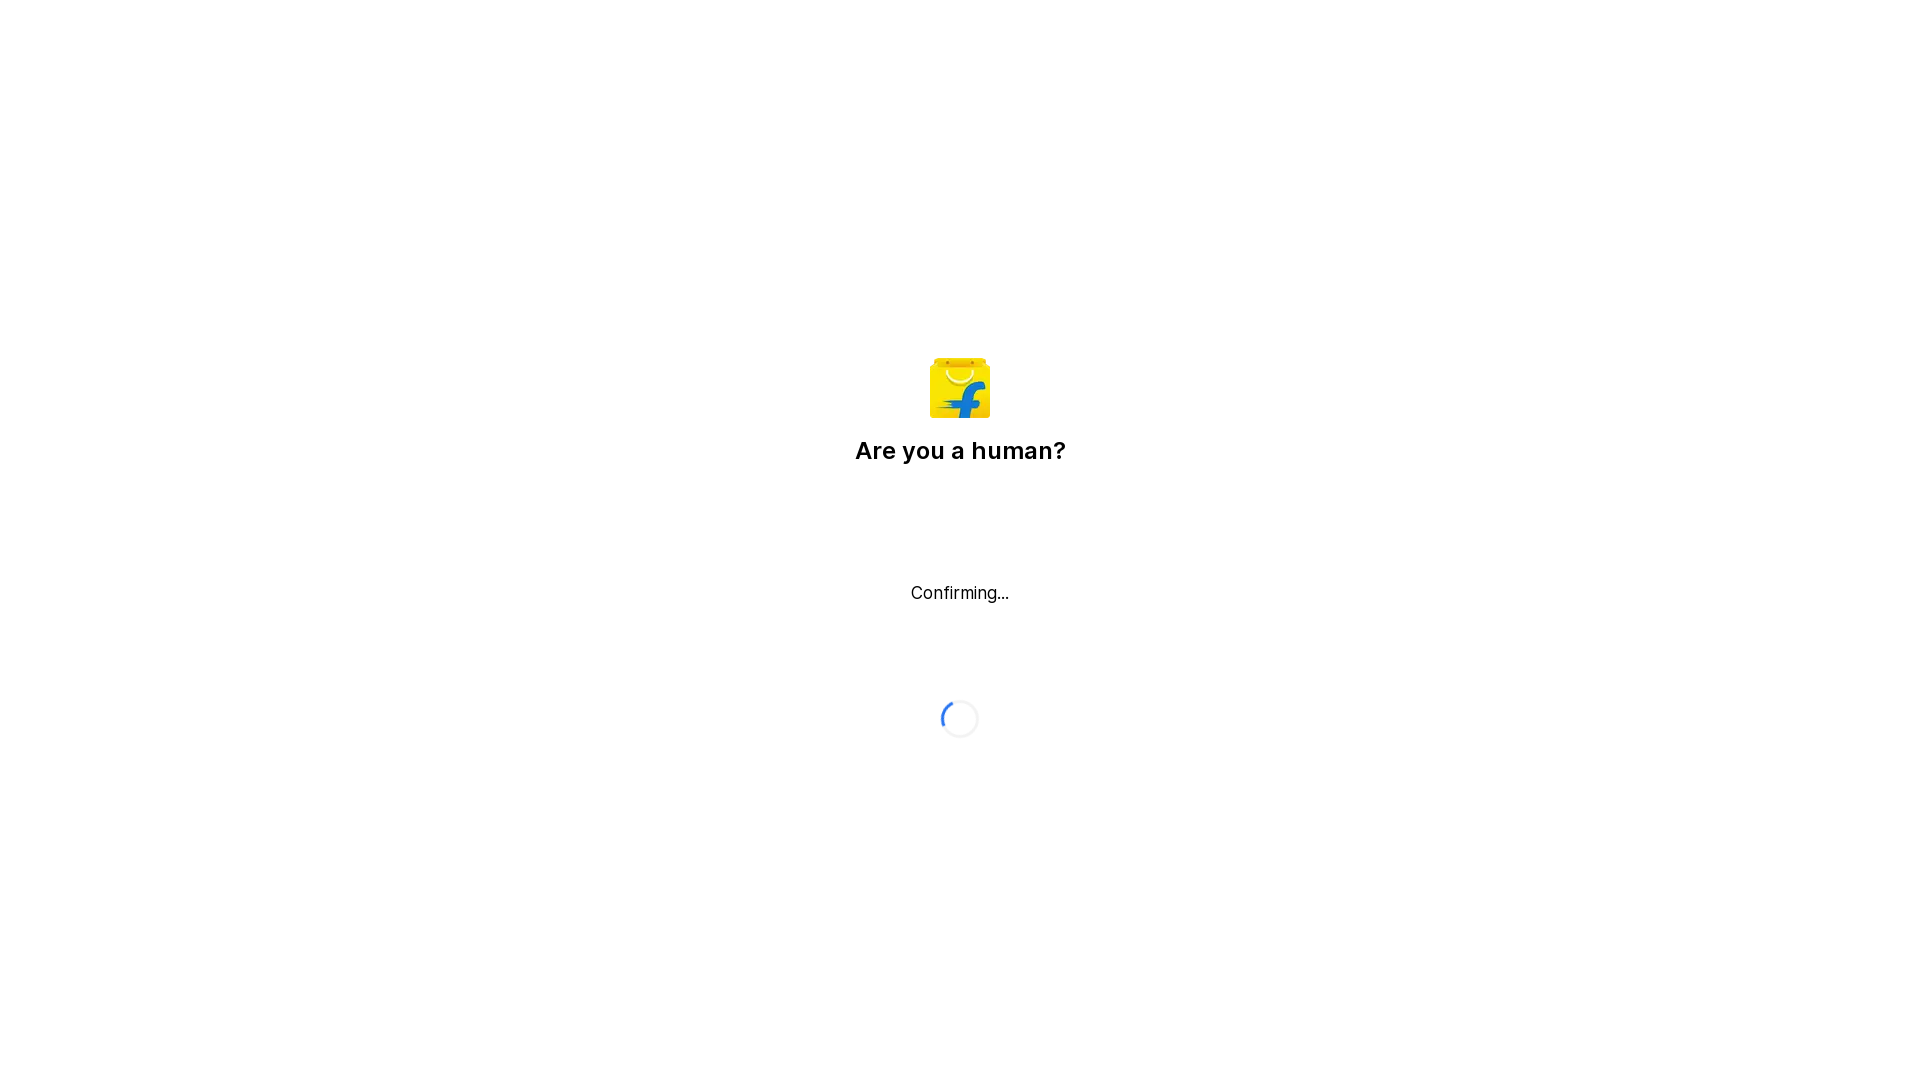

Waited for page to fully load (domcontentloaded state)
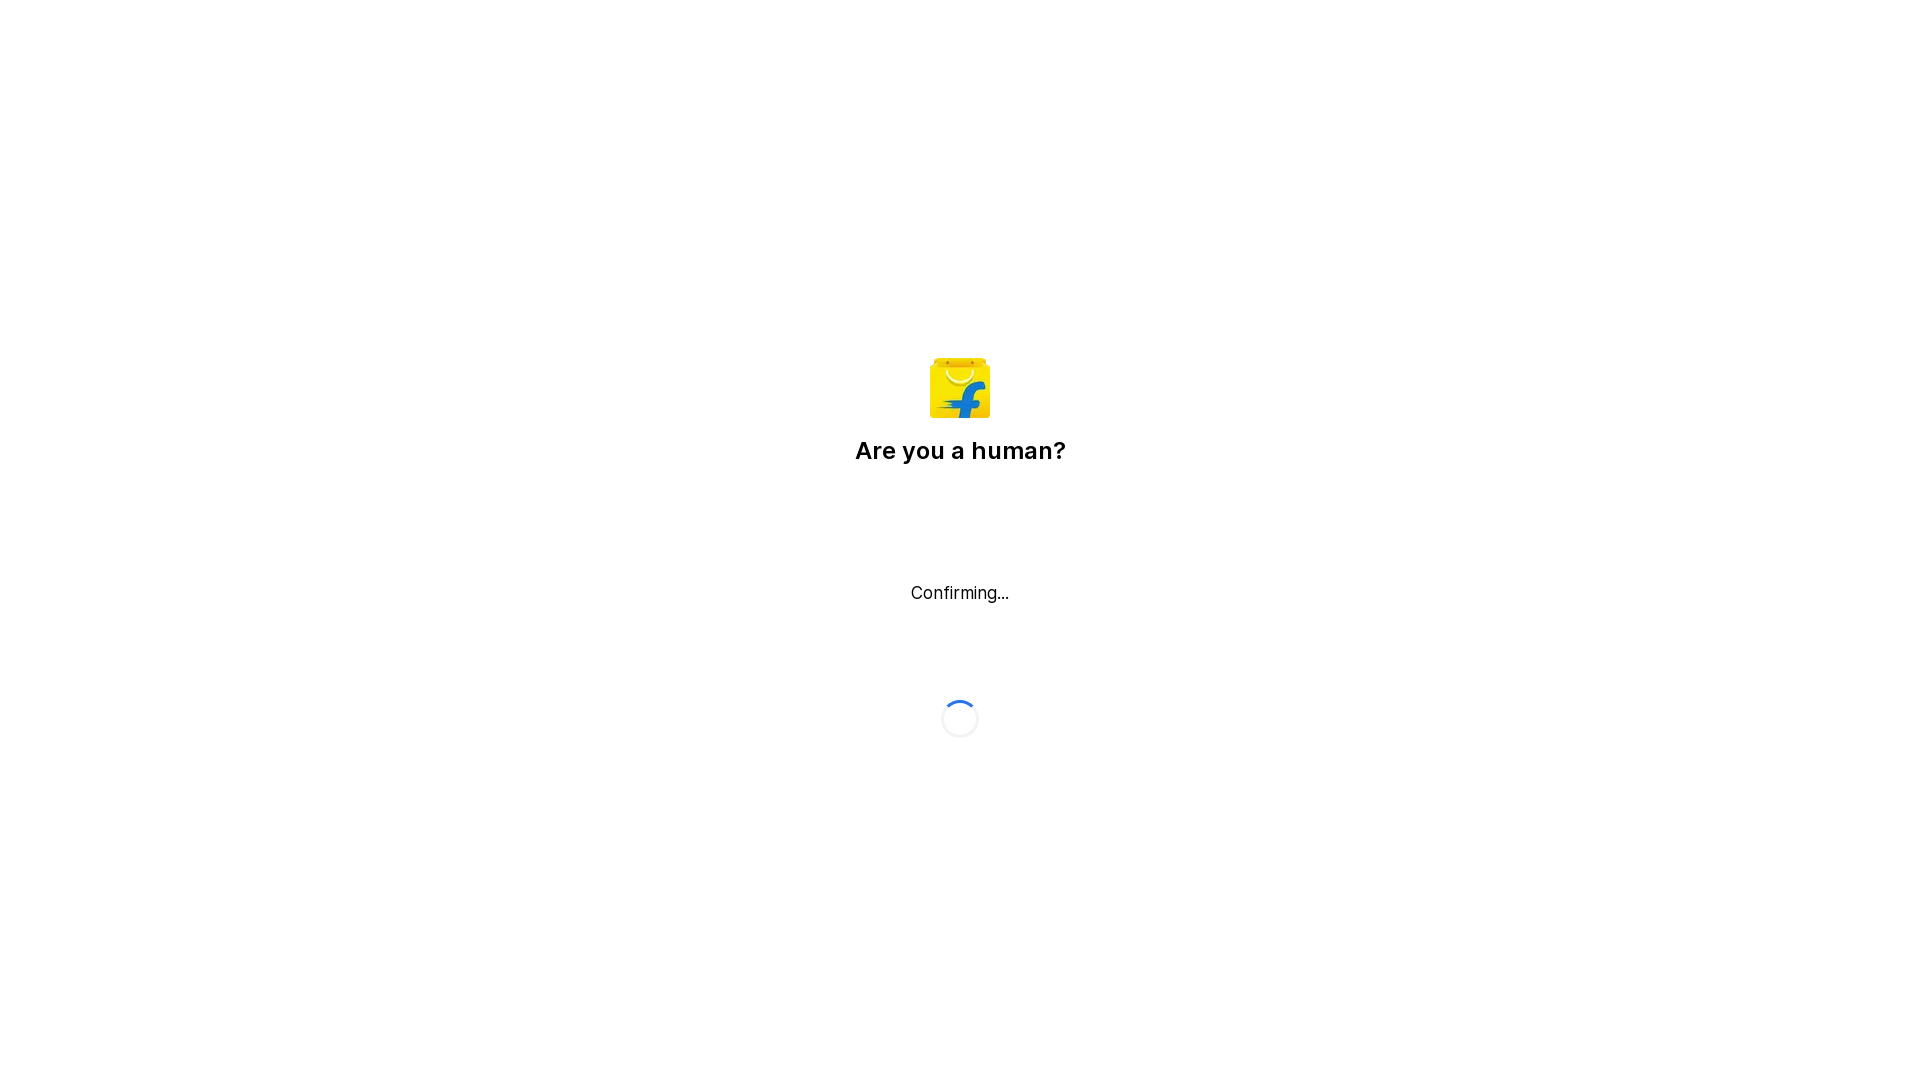

Retrieved current URL: https://www.flipkart.com/
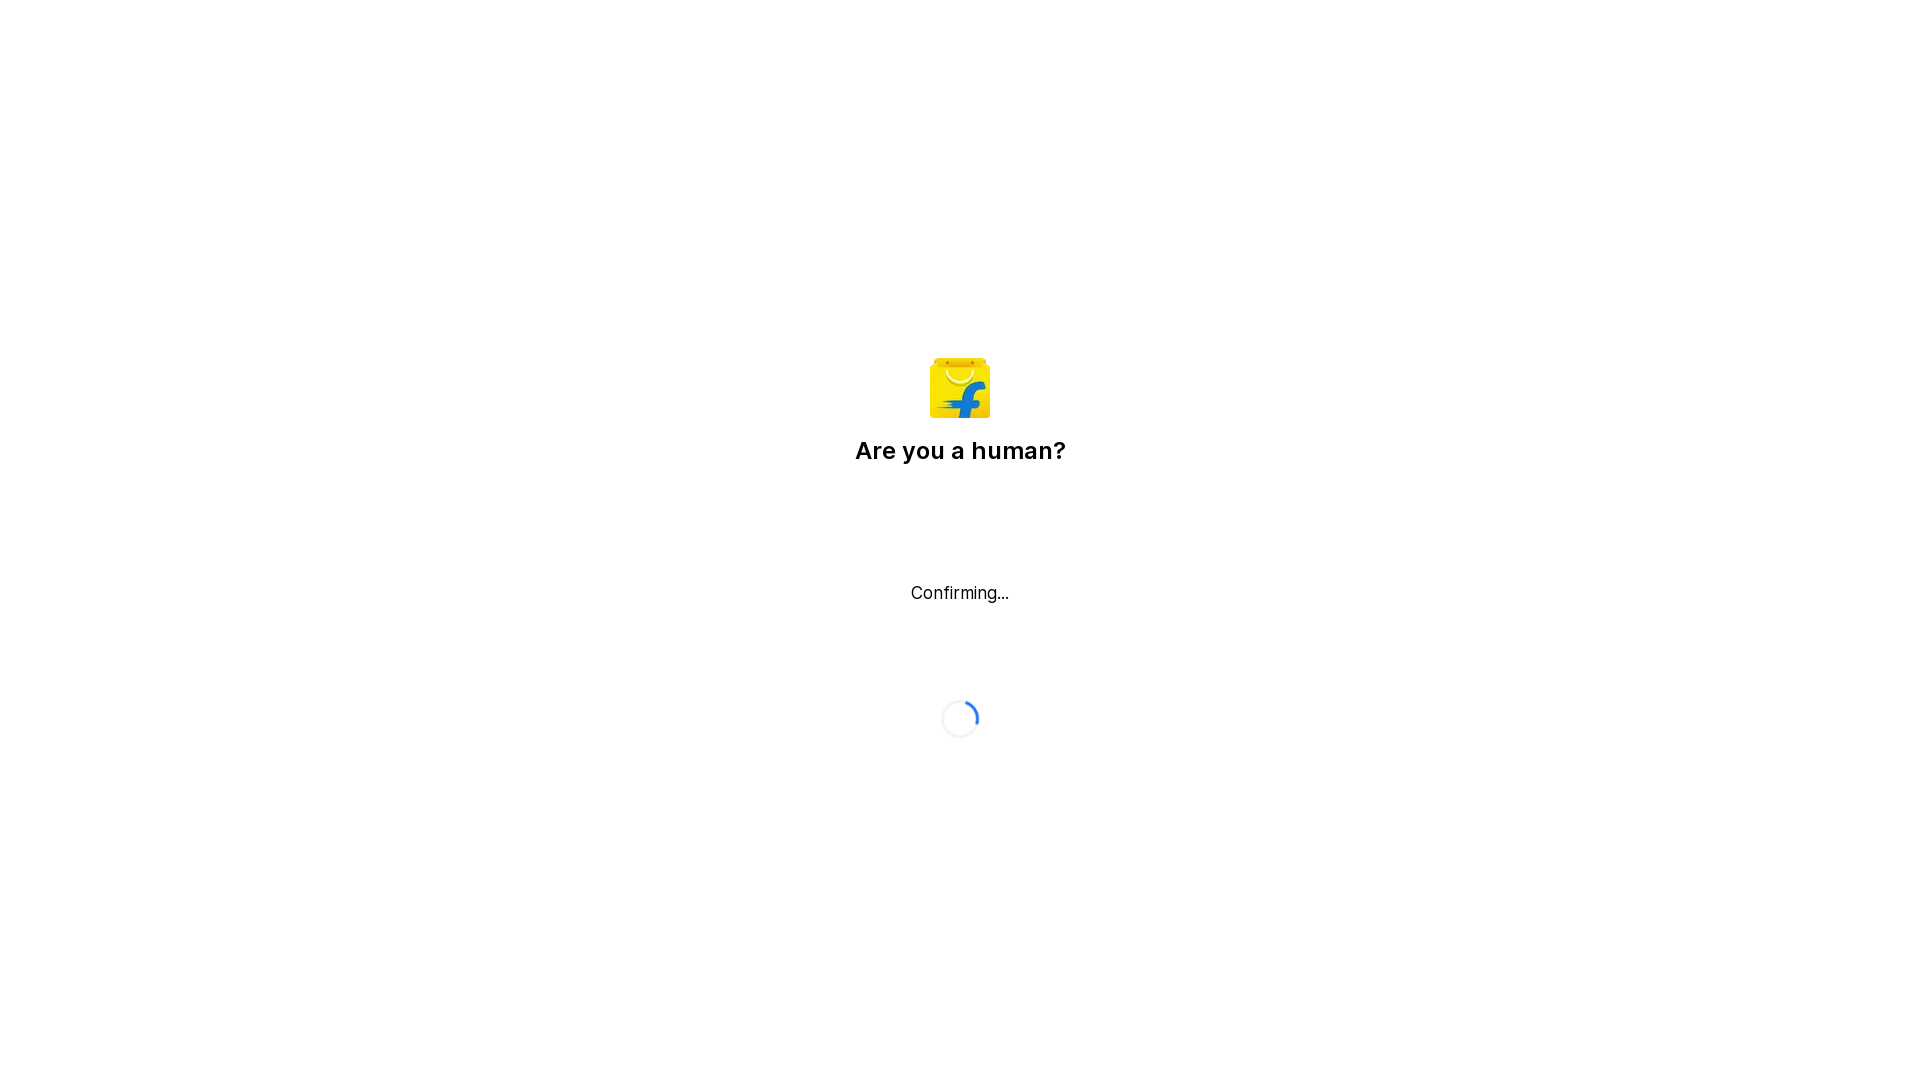

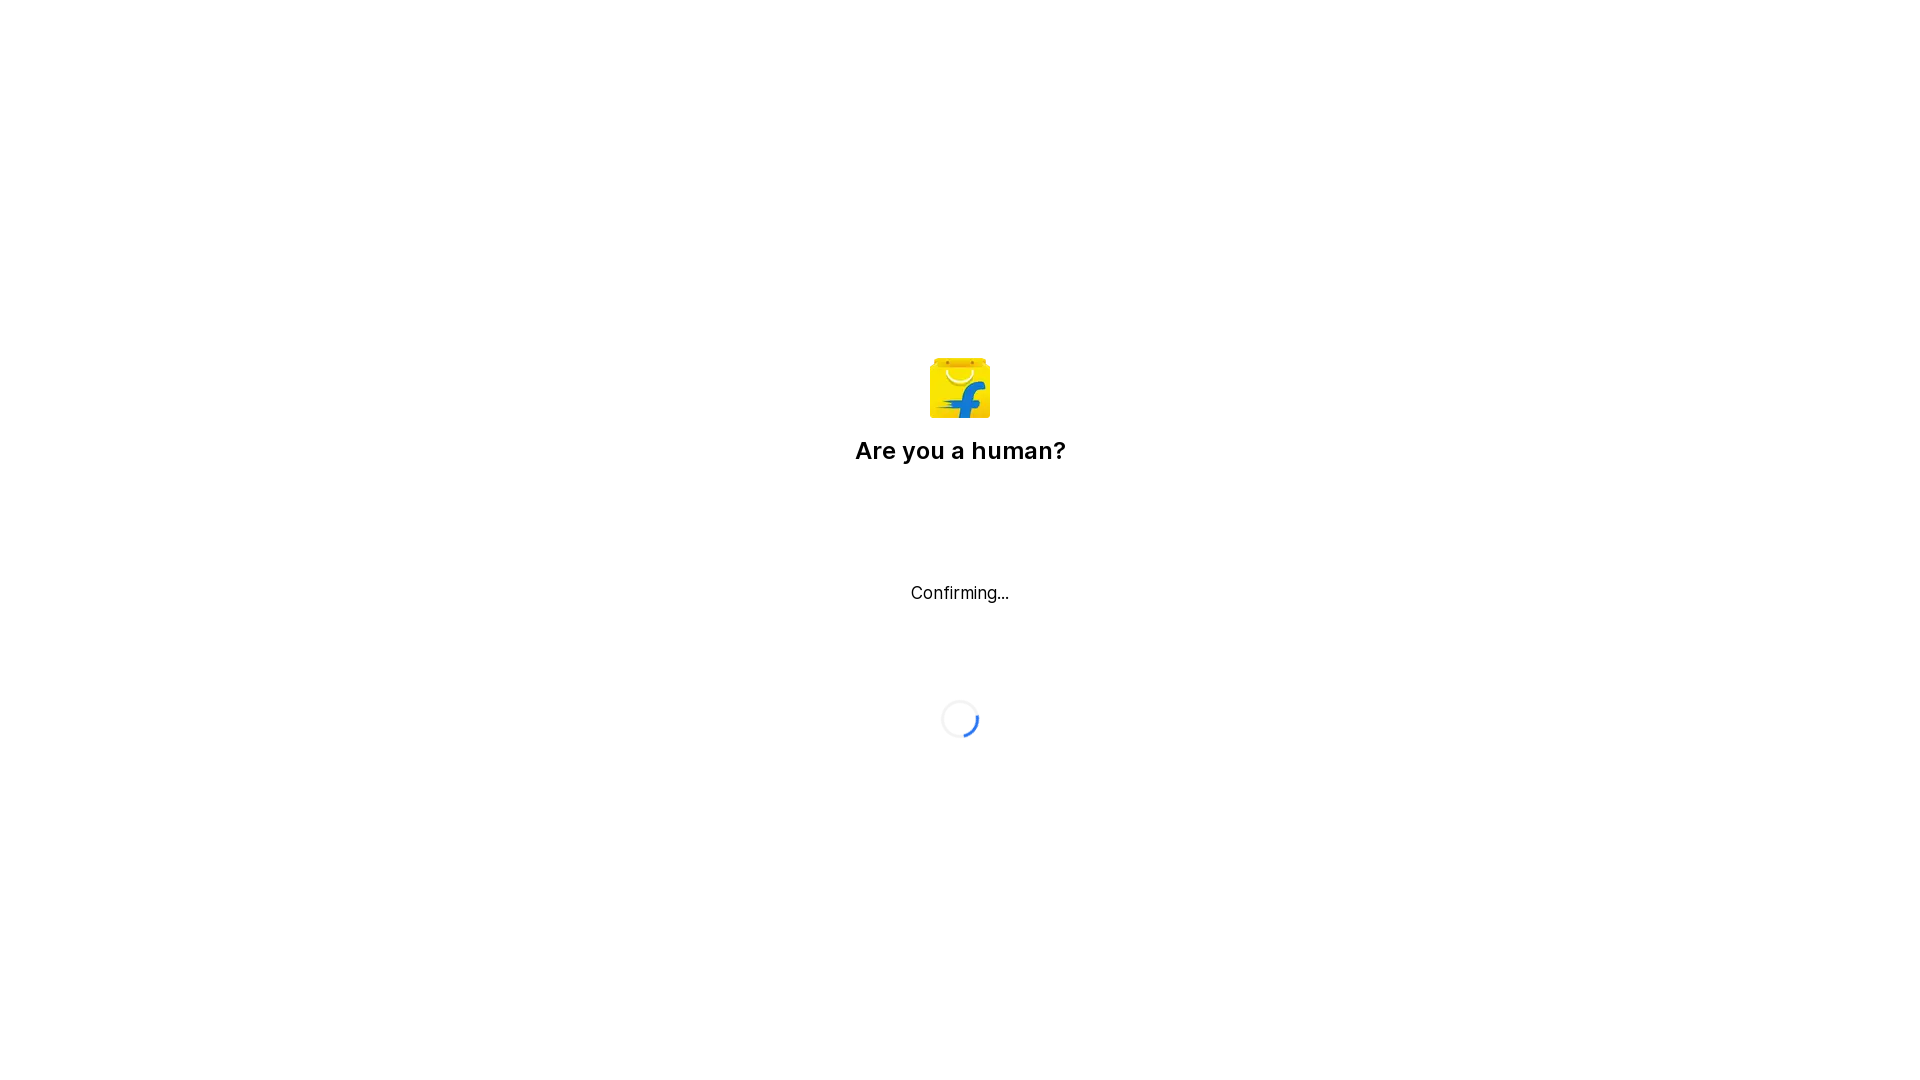